Tests progress bar functionality by clicking the Start button, monitoring the progress until it reaches at least 30%, then clicking the Stop button to halt the progress.

Starting URL: http://uitestingplayground.com/progressbar

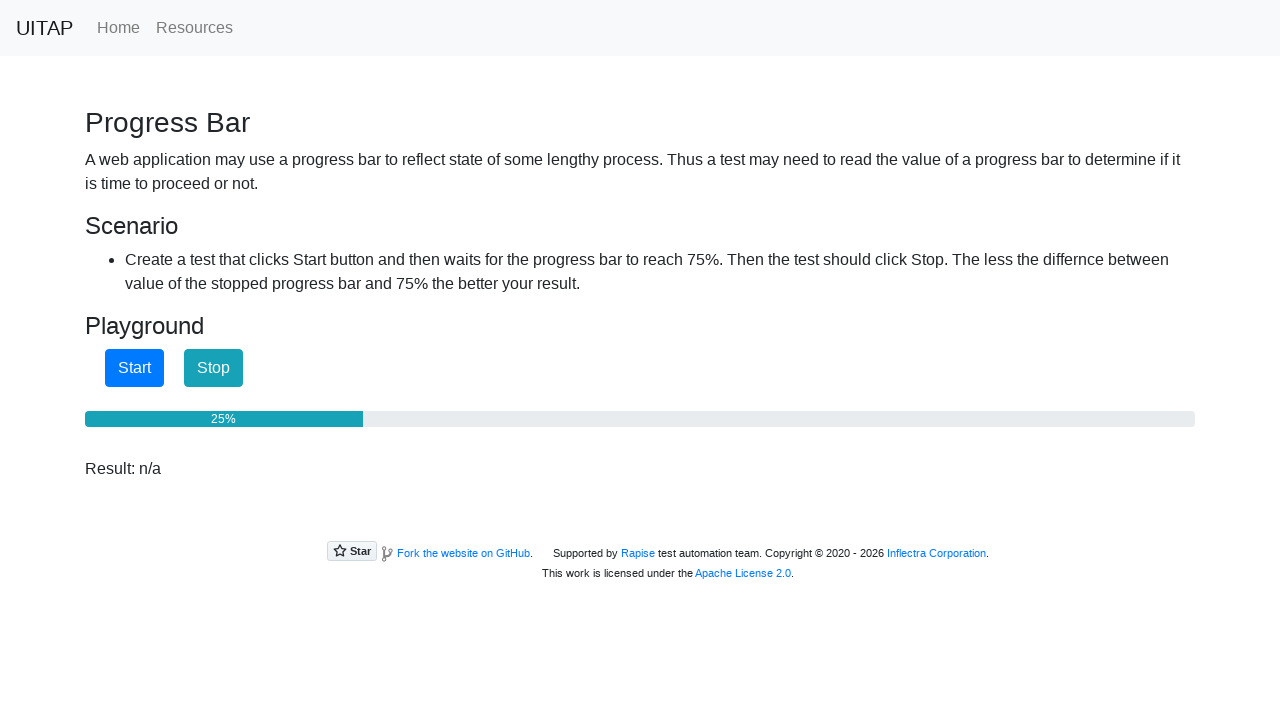

Located progress bar element
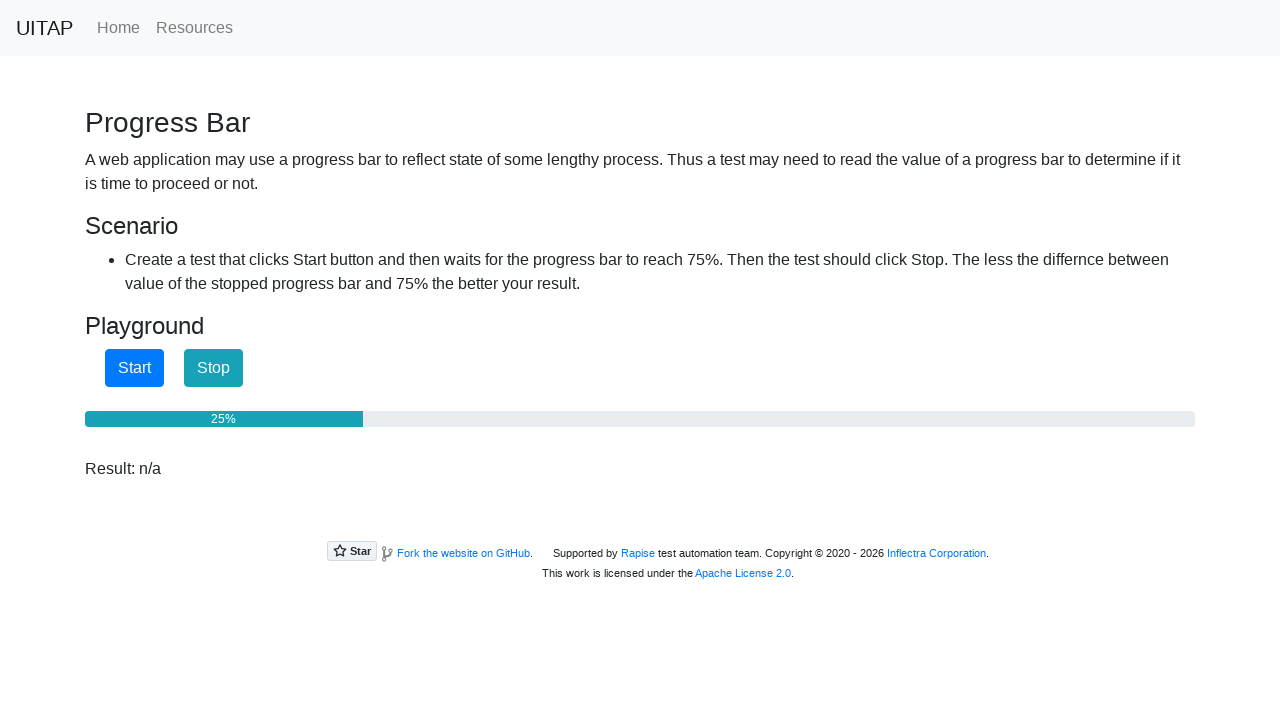

Located Start button
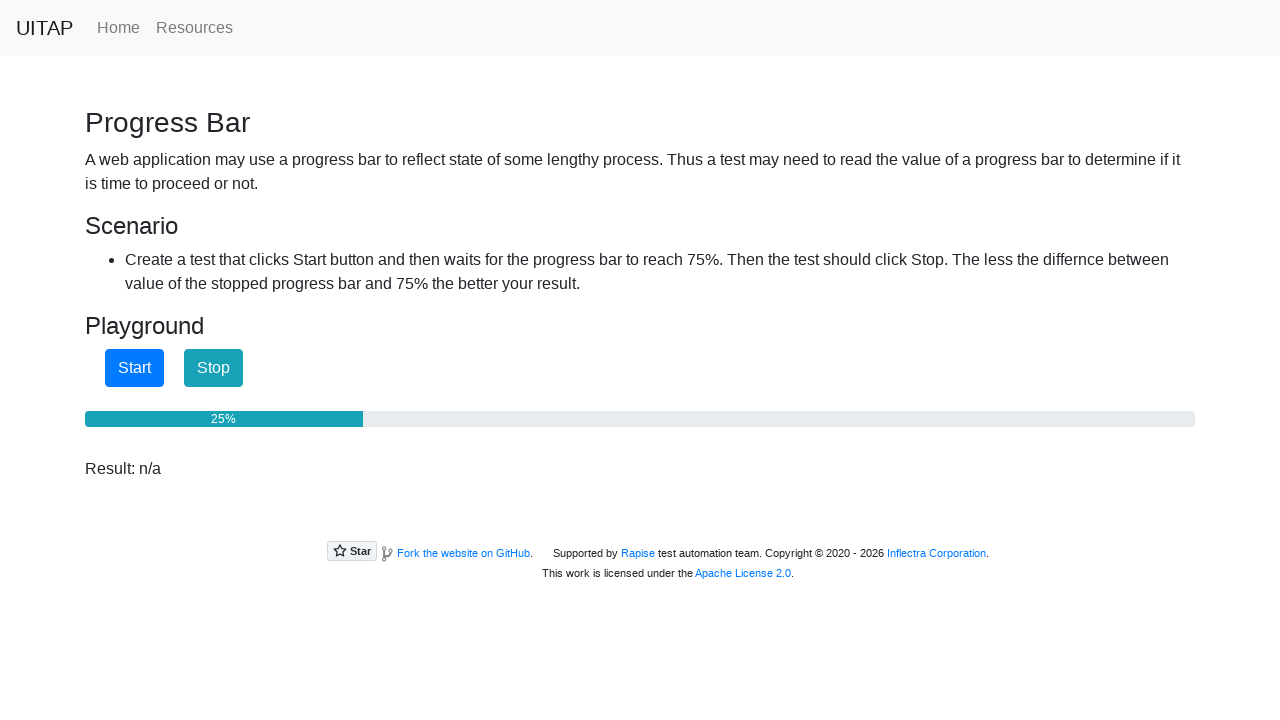

Located Stop button
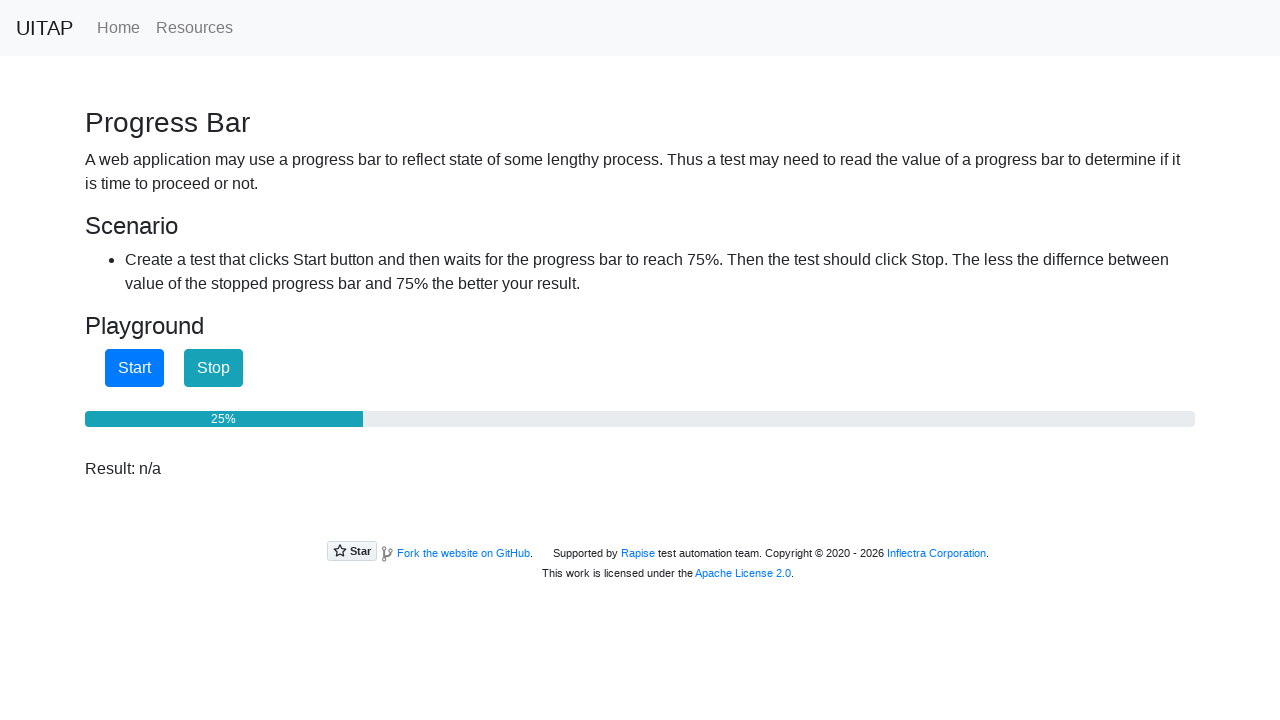

Clicked Start button to begin progress bar at (134, 368) on internal:role=button[name="Start"i]
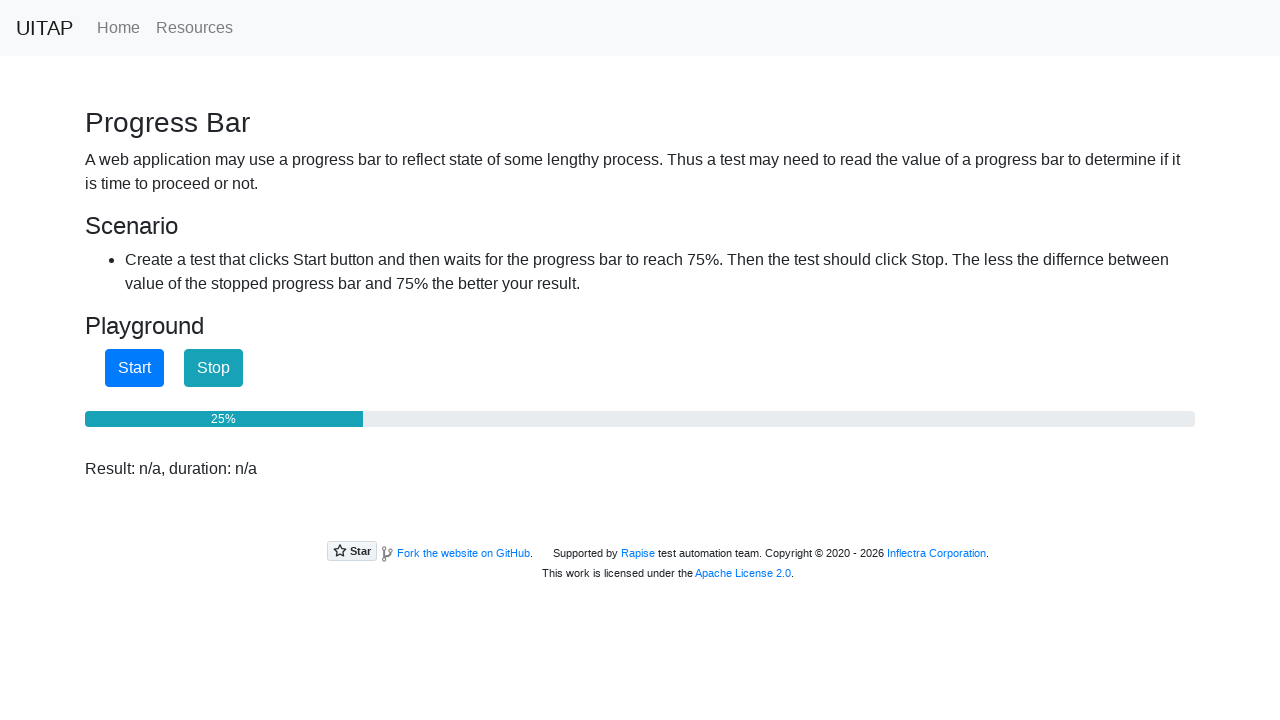

Checked progress bar value: 25%
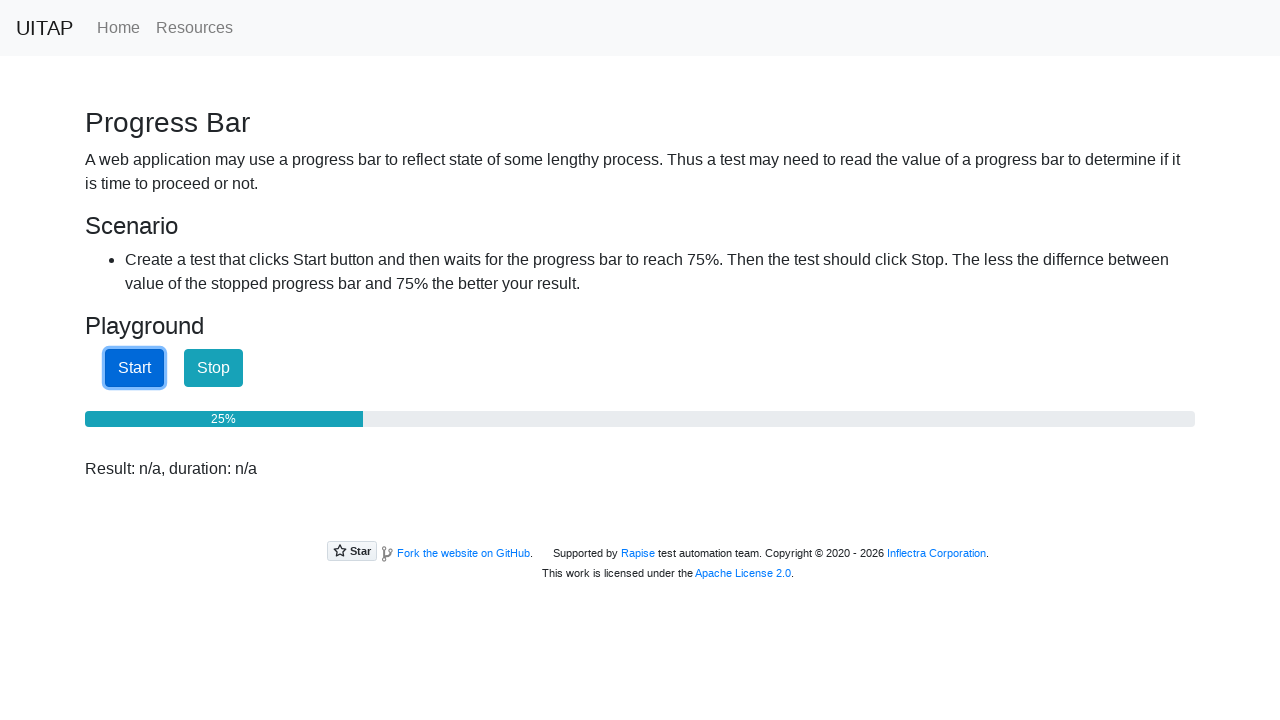

Checked progress bar value: 25%
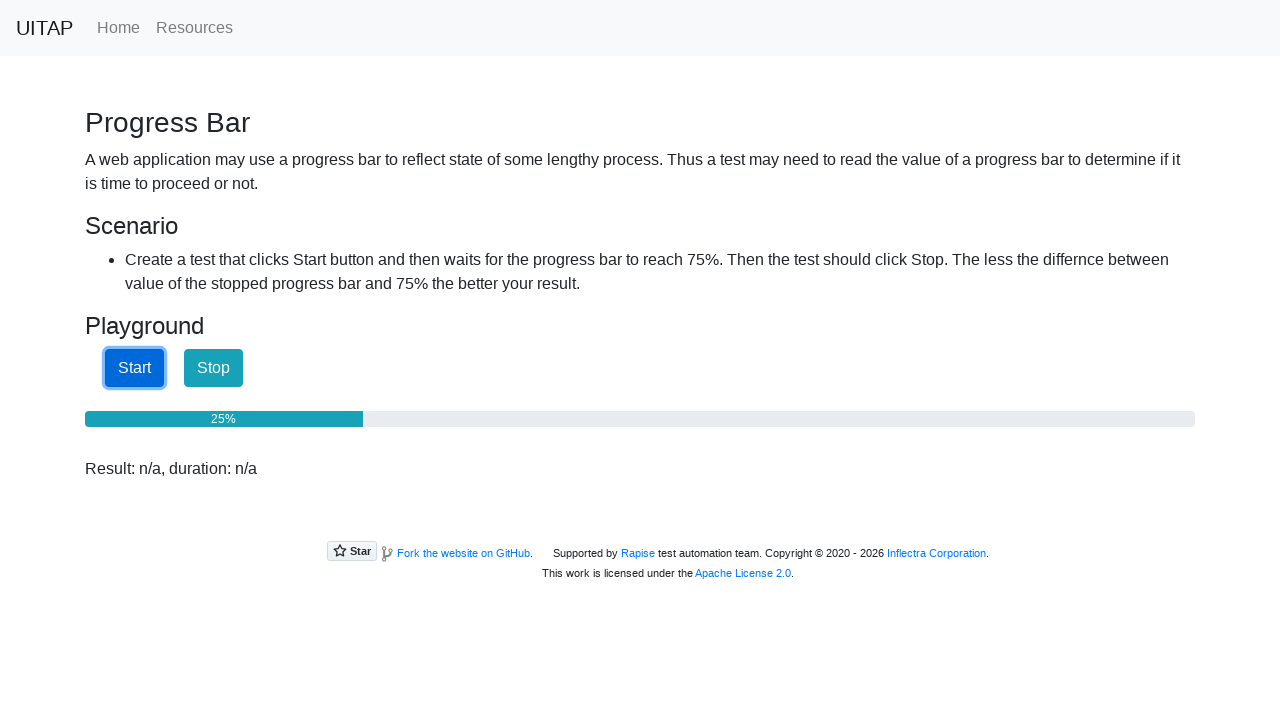

Checked progress bar value: 25%
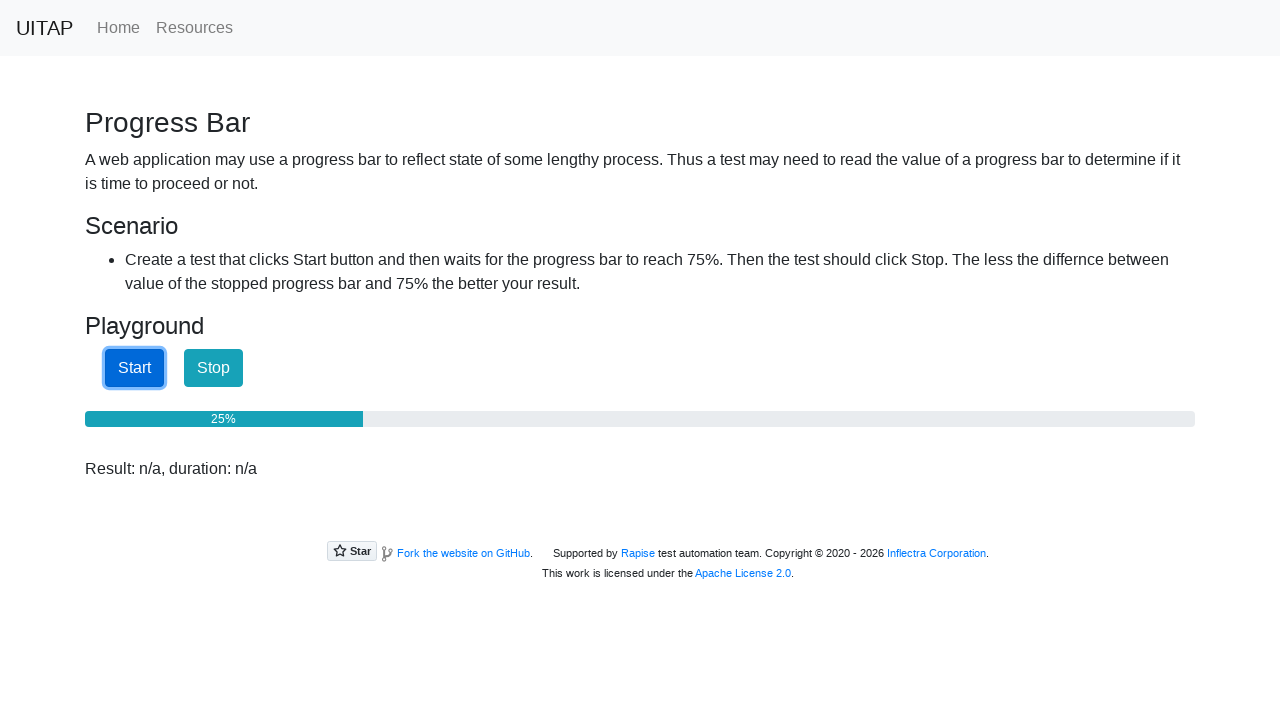

Checked progress bar value: 25%
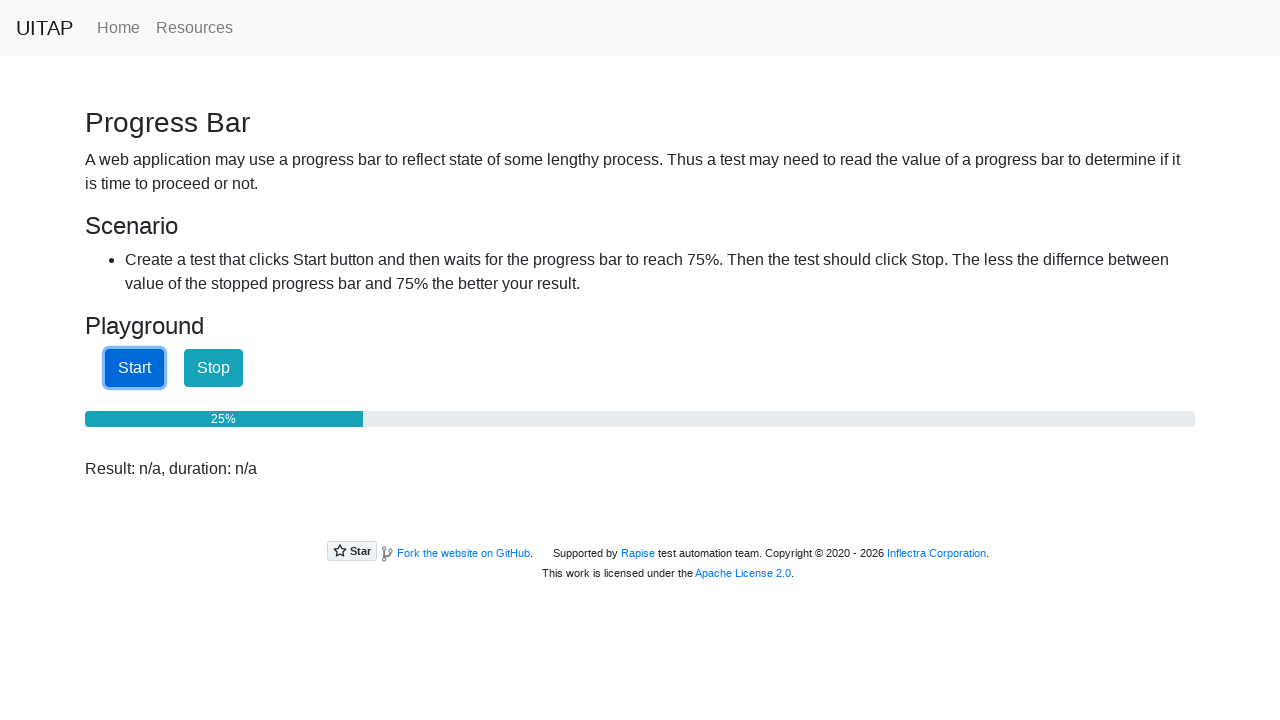

Checked progress bar value: 25%
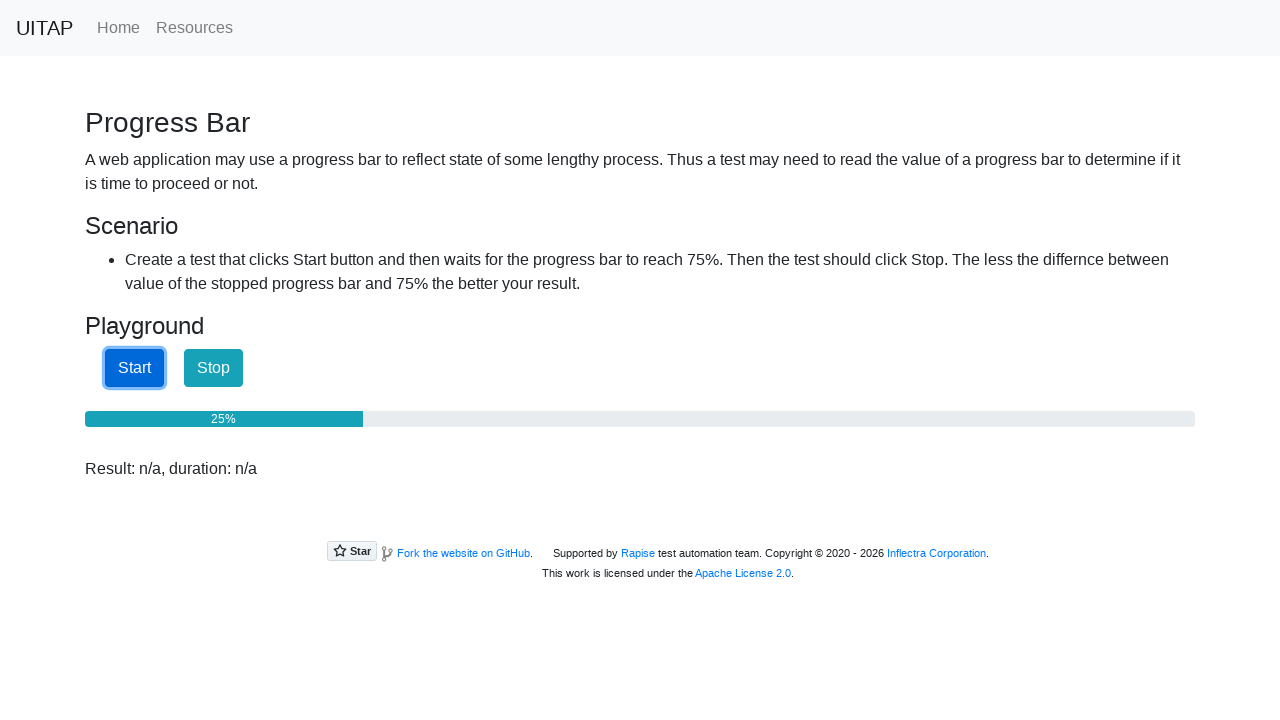

Checked progress bar value: 25%
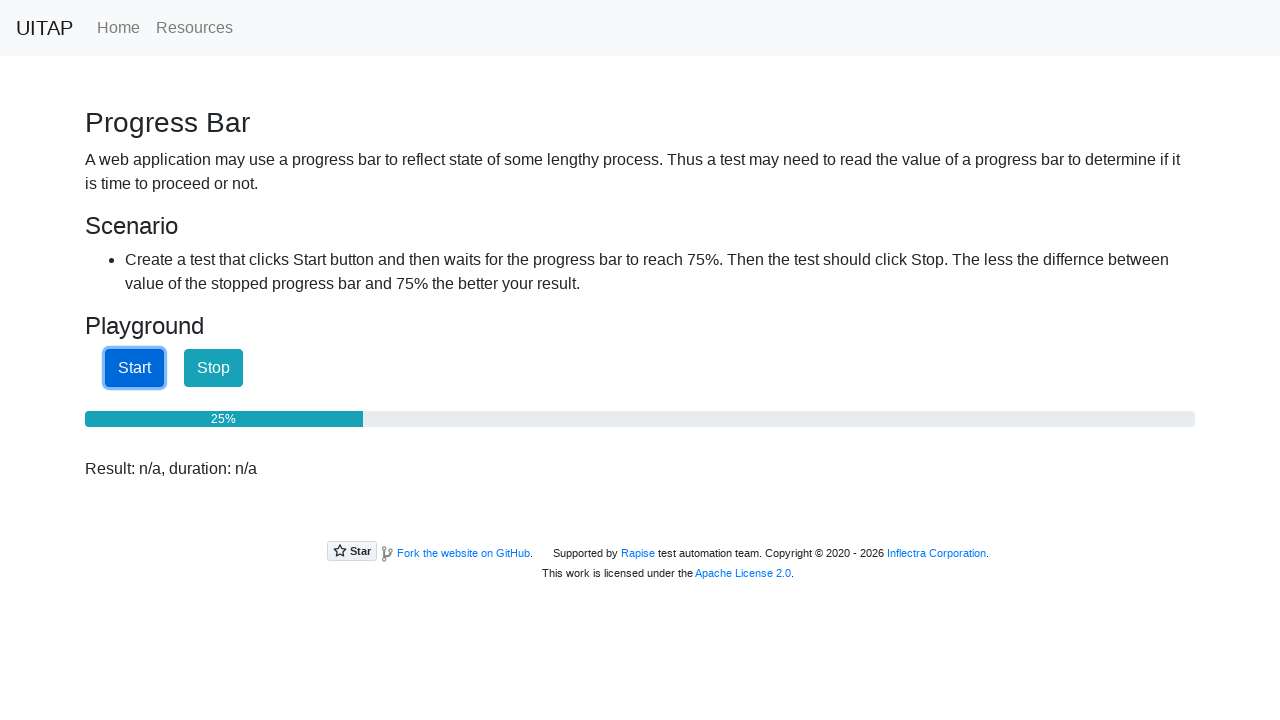

Checked progress bar value: 25%
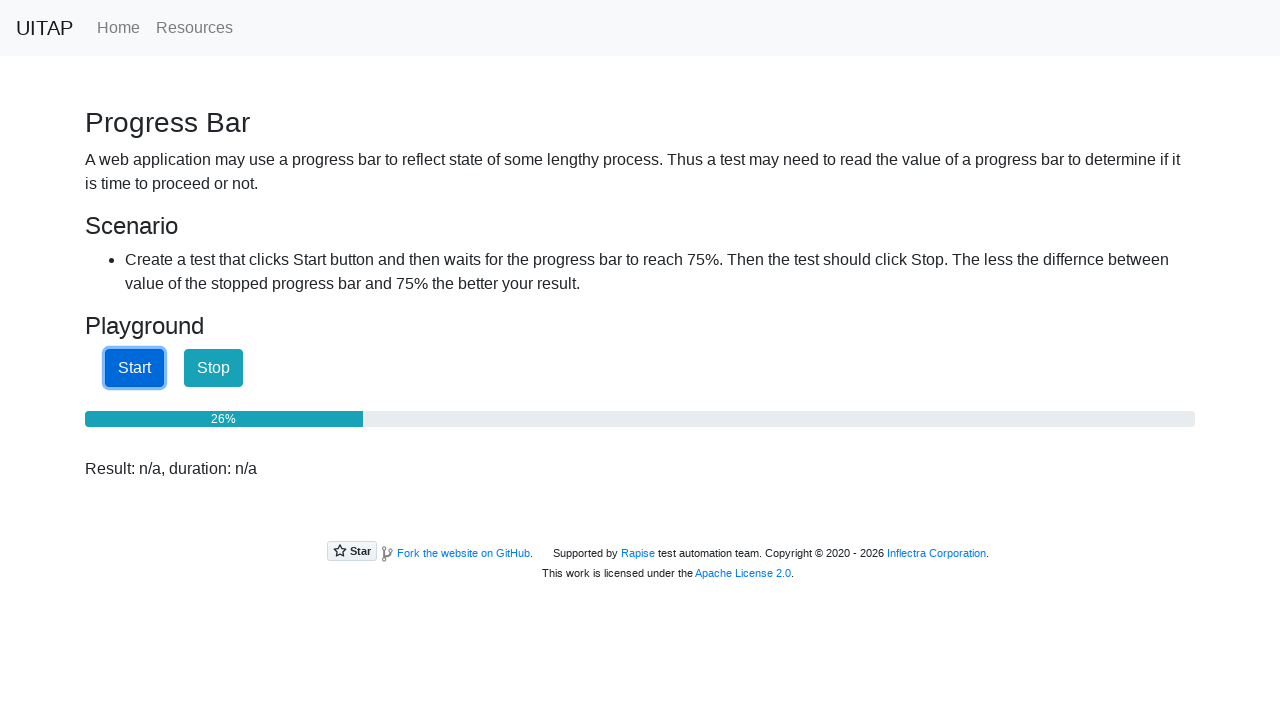

Checked progress bar value: 26%
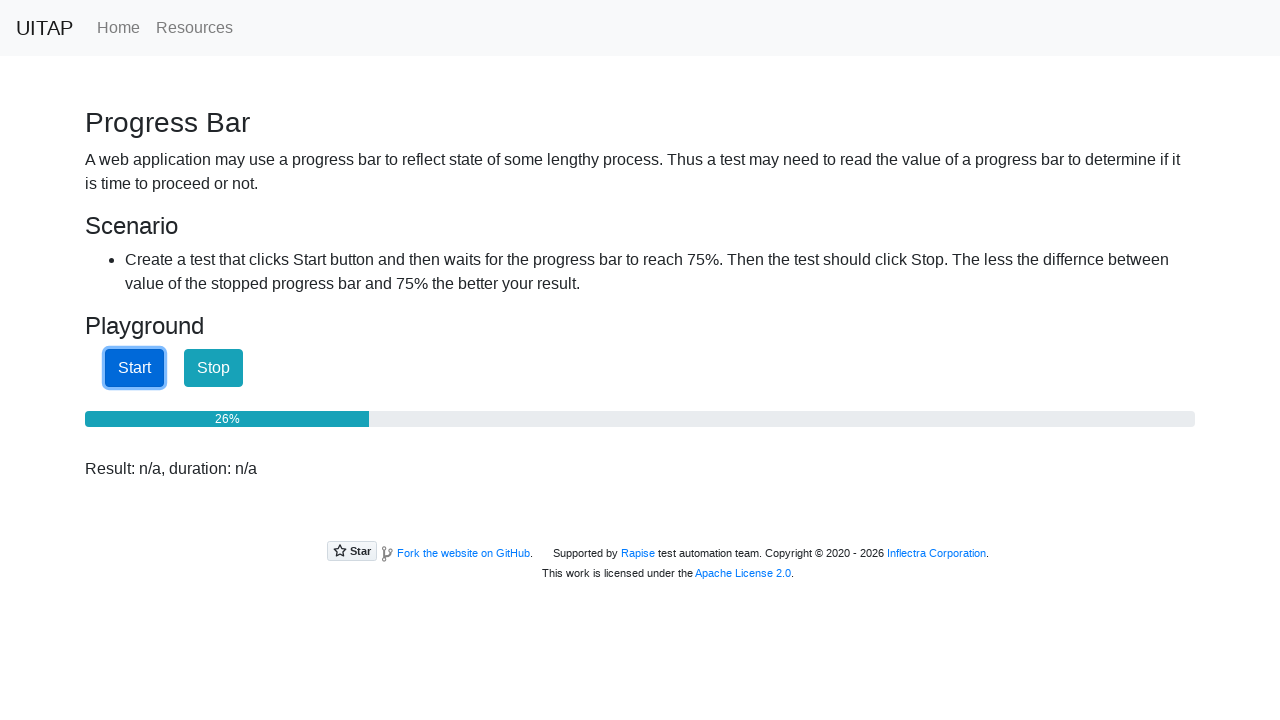

Checked progress bar value: 26%
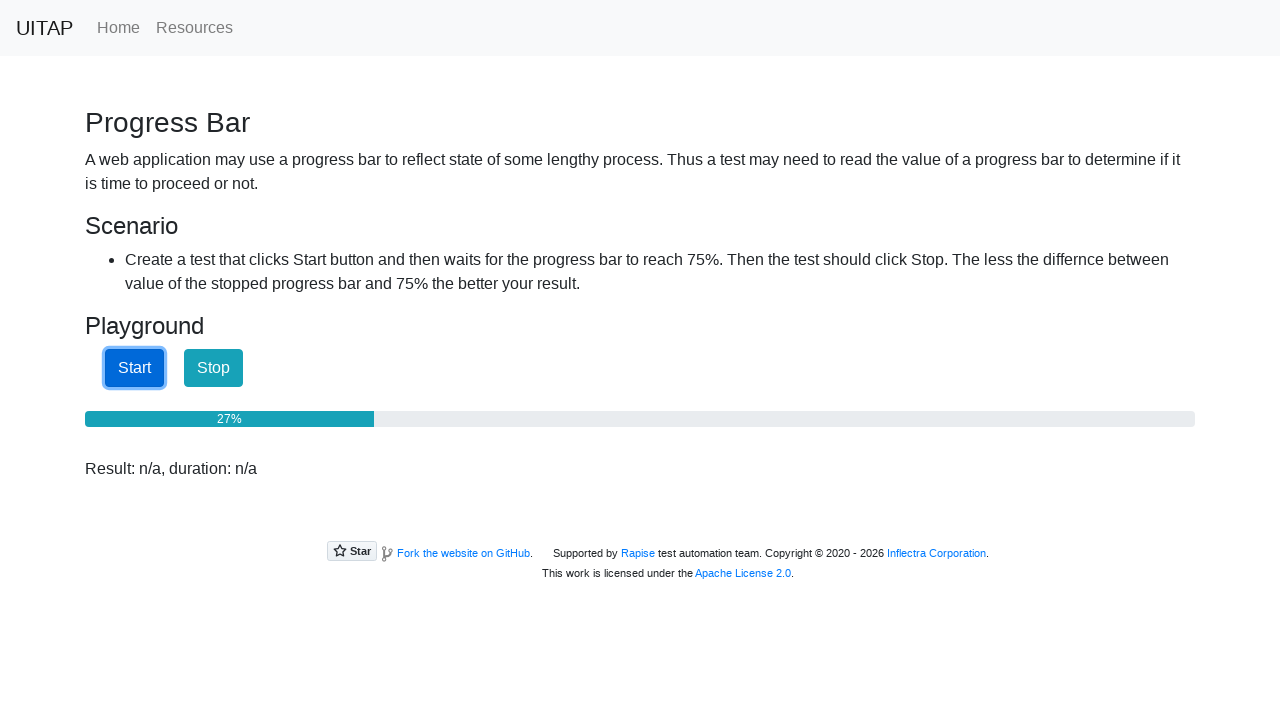

Checked progress bar value: 27%
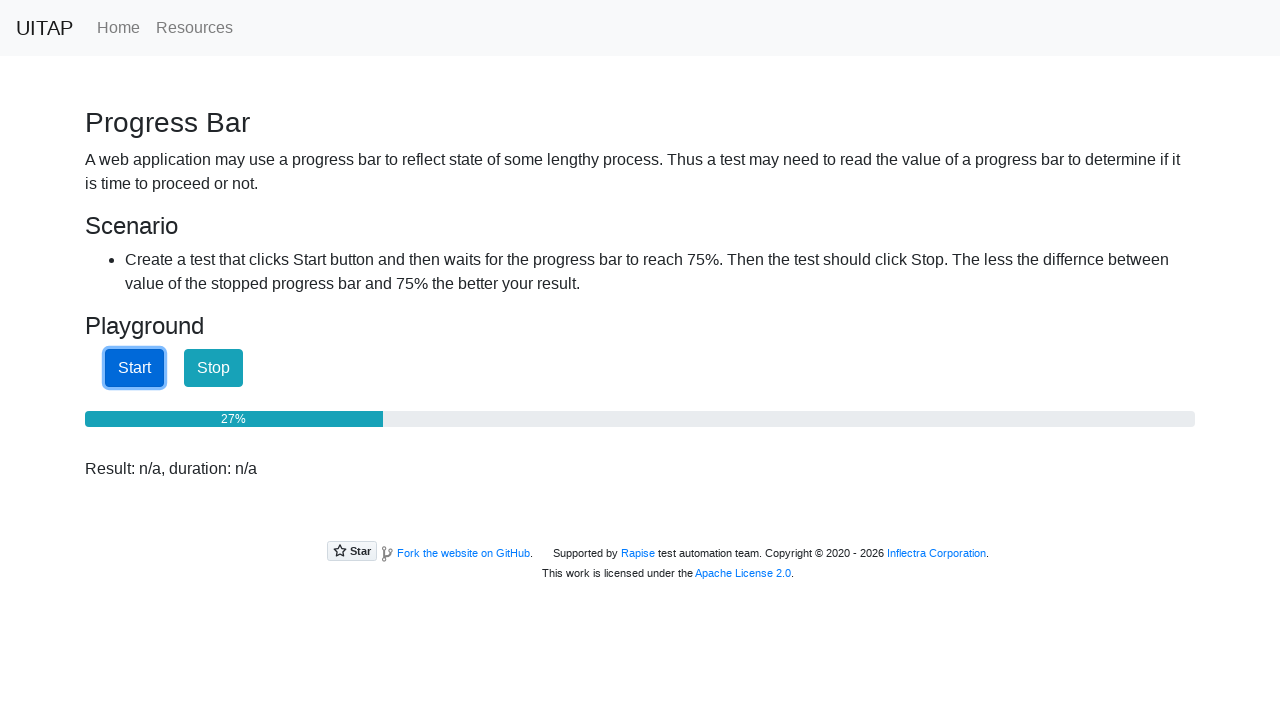

Checked progress bar value: 28%
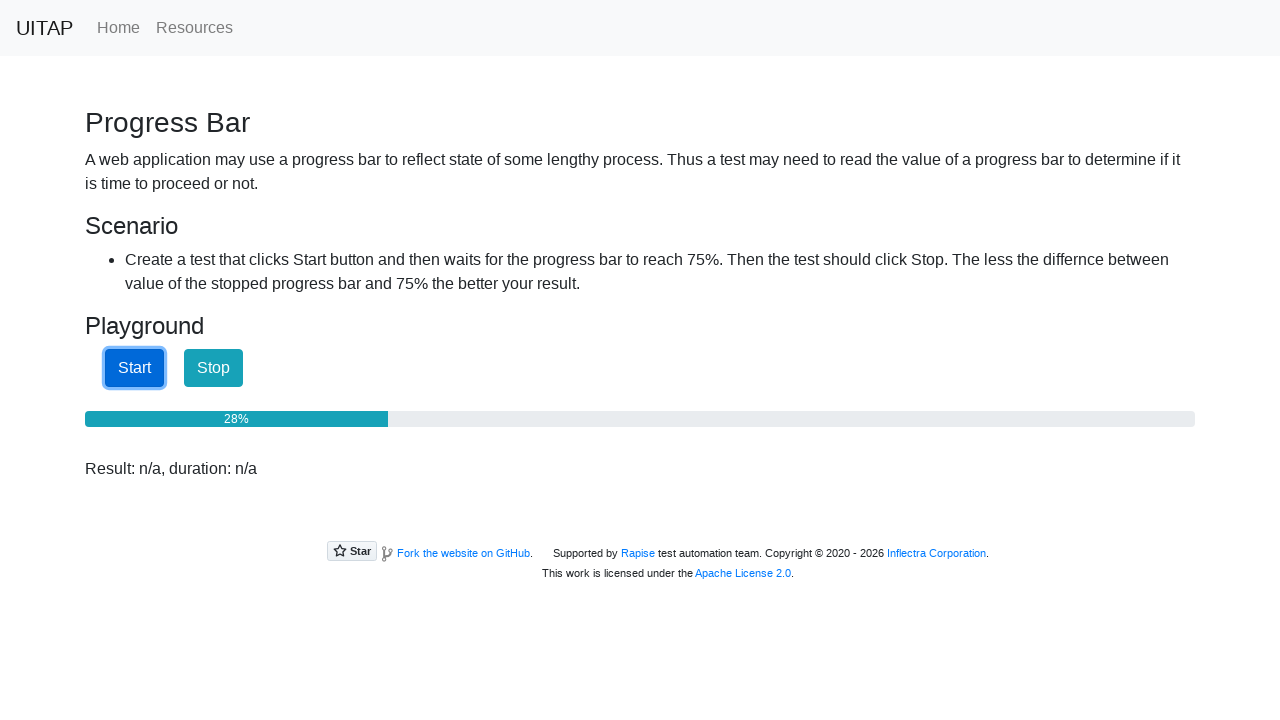

Checked progress bar value: 28%
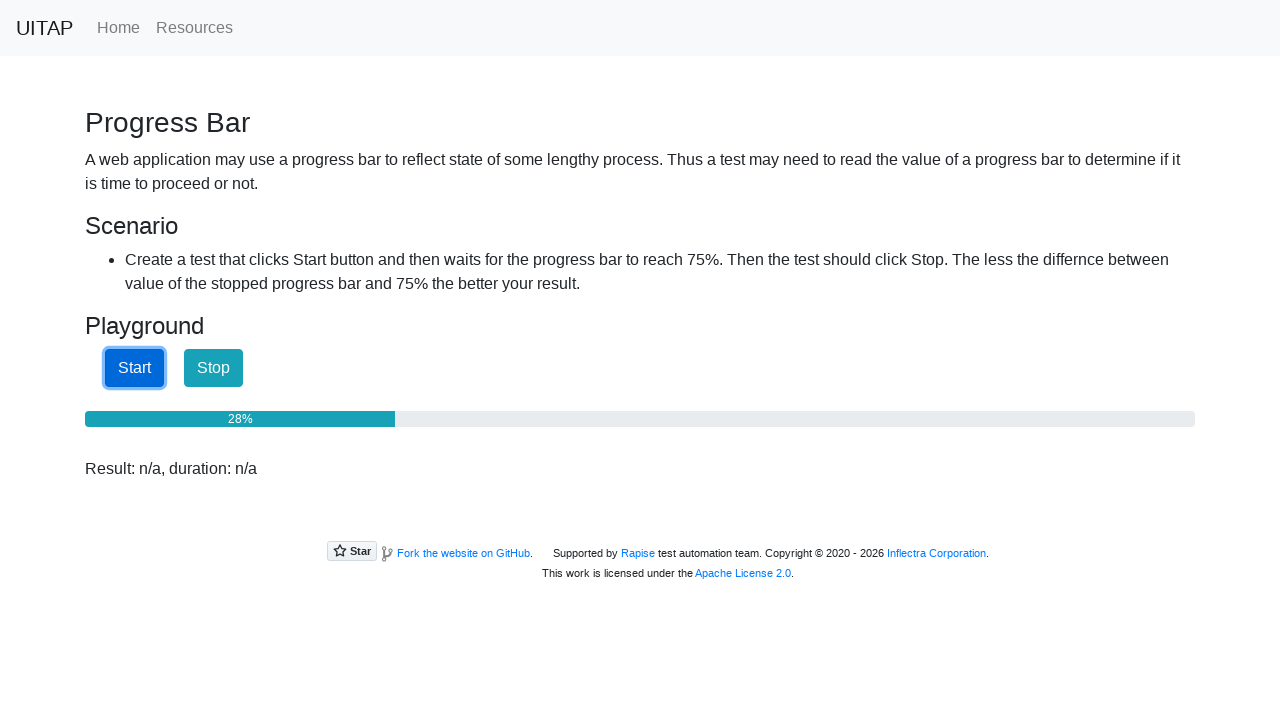

Checked progress bar value: 29%
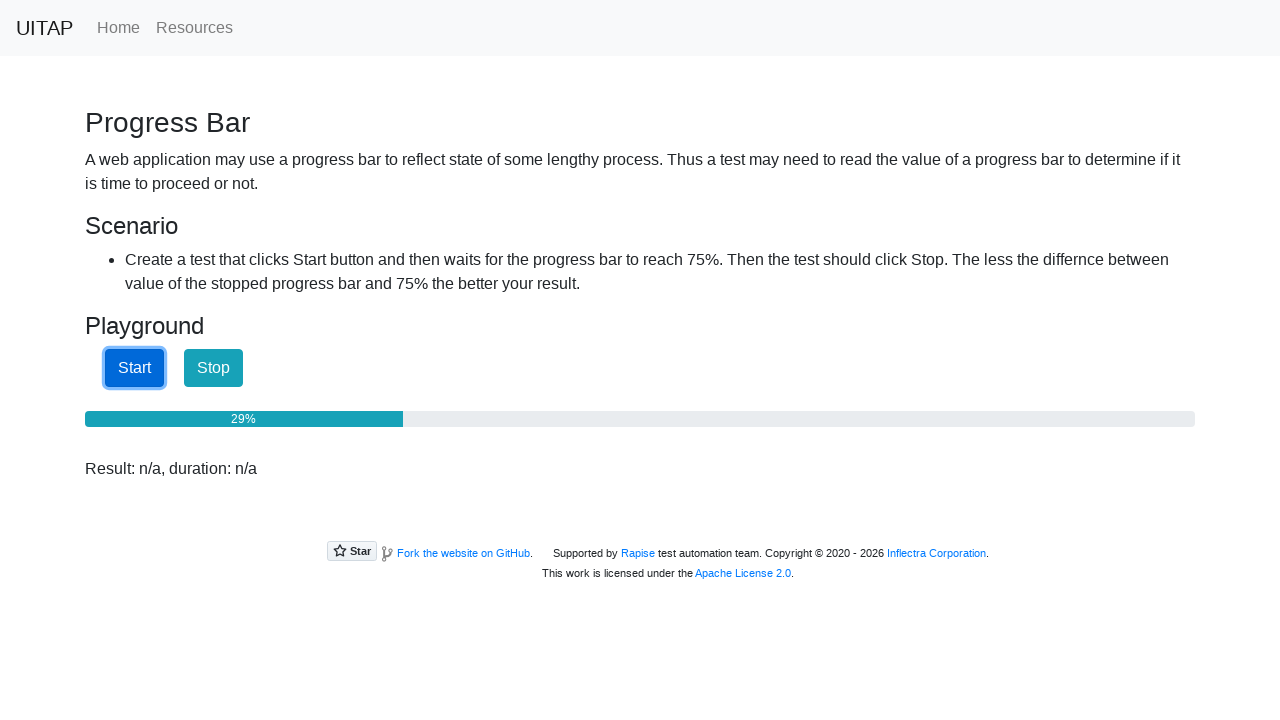

Checked progress bar value: 29%
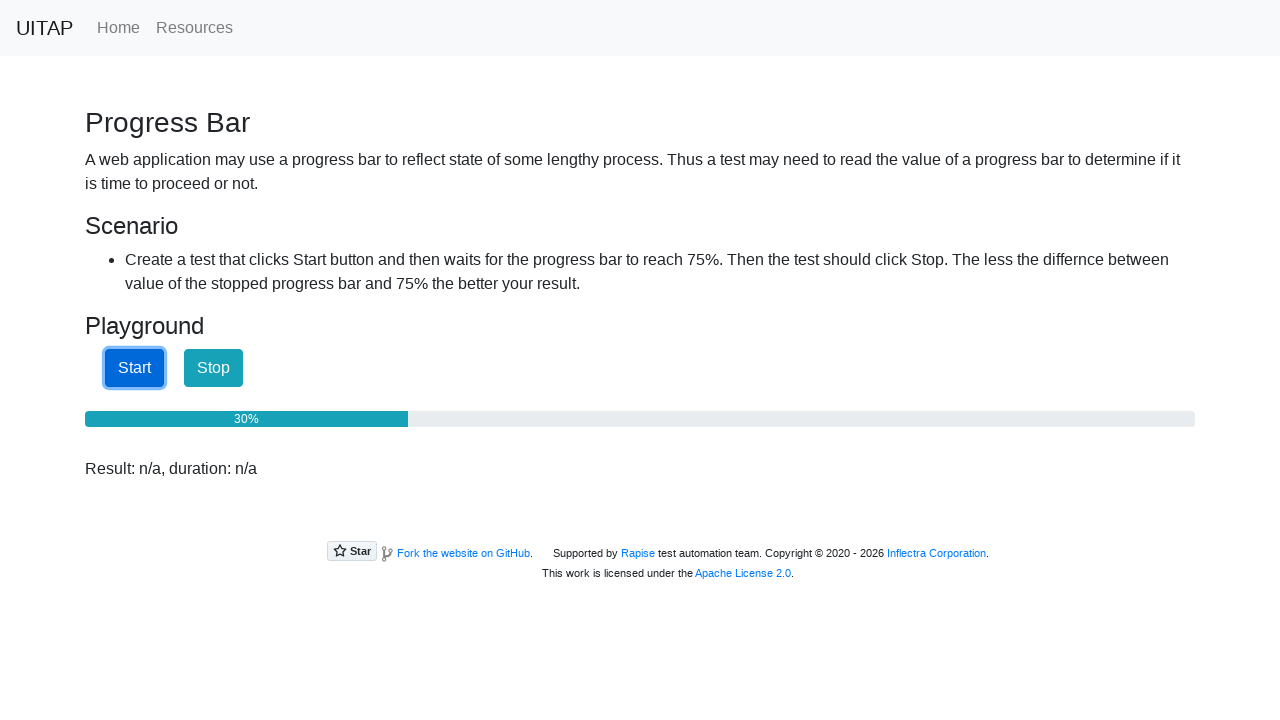

Checked progress bar value: 30%
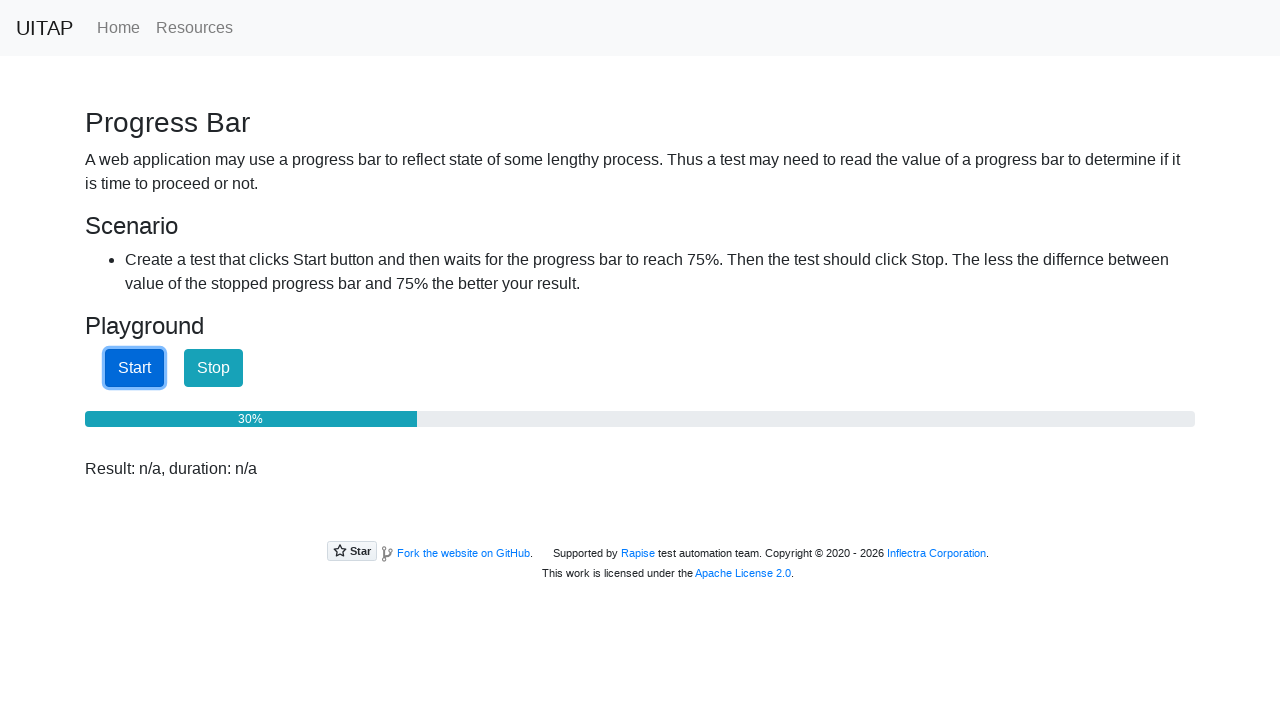

Clicked Stop button to halt progress bar at 30% or higher at (214, 368) on internal:role=button[name="Stop"i]
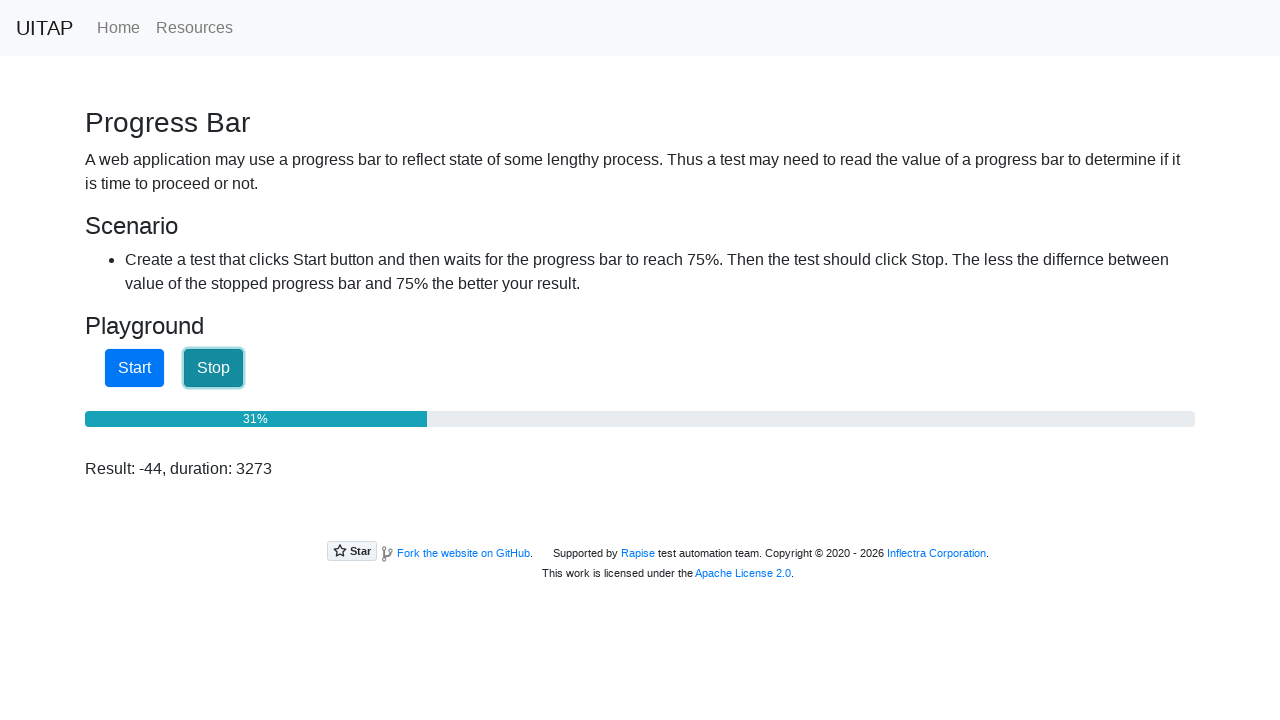

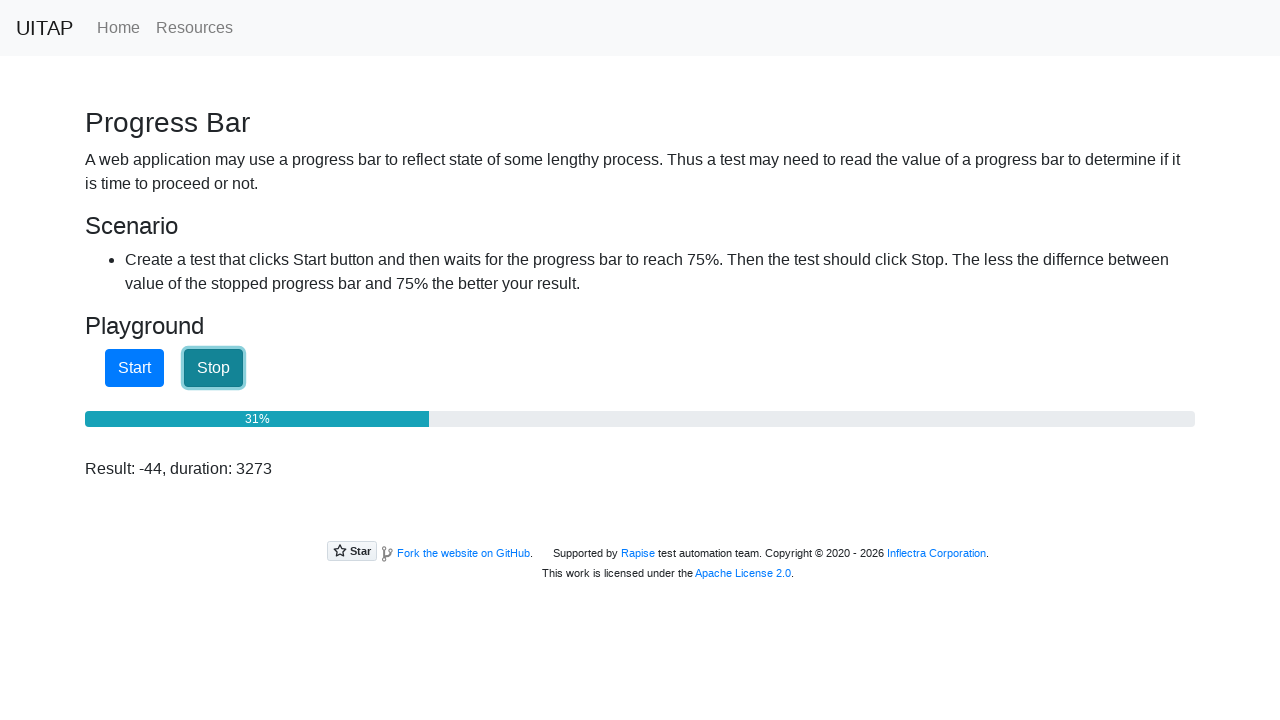